Navigates to the Rolls-Royce website, opens the primary navigation menu, and clicks on the Models section

Starting URL: https://www.rolls-roycemotorcars.com/en_GB/home.html

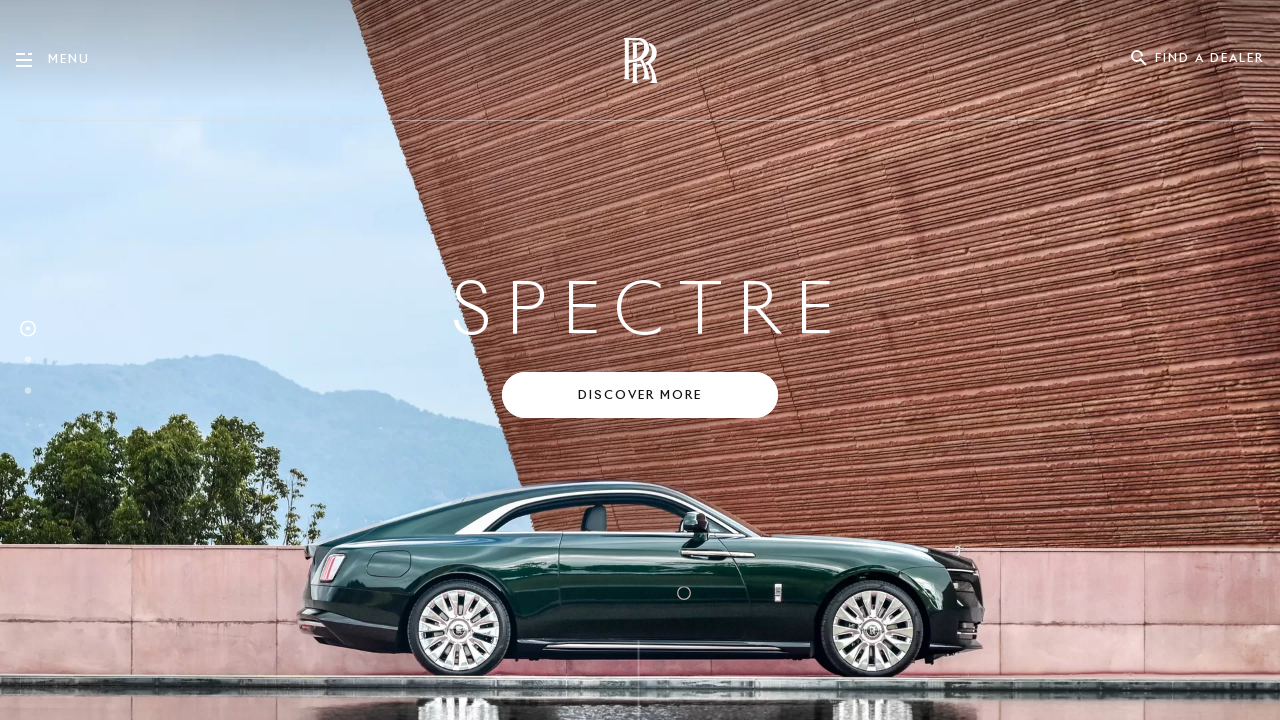

Clicked primary navigation menu icon at (24, 60) on span.rrmc-primary-nav-icon.js-rrmc-primary-nav-icon
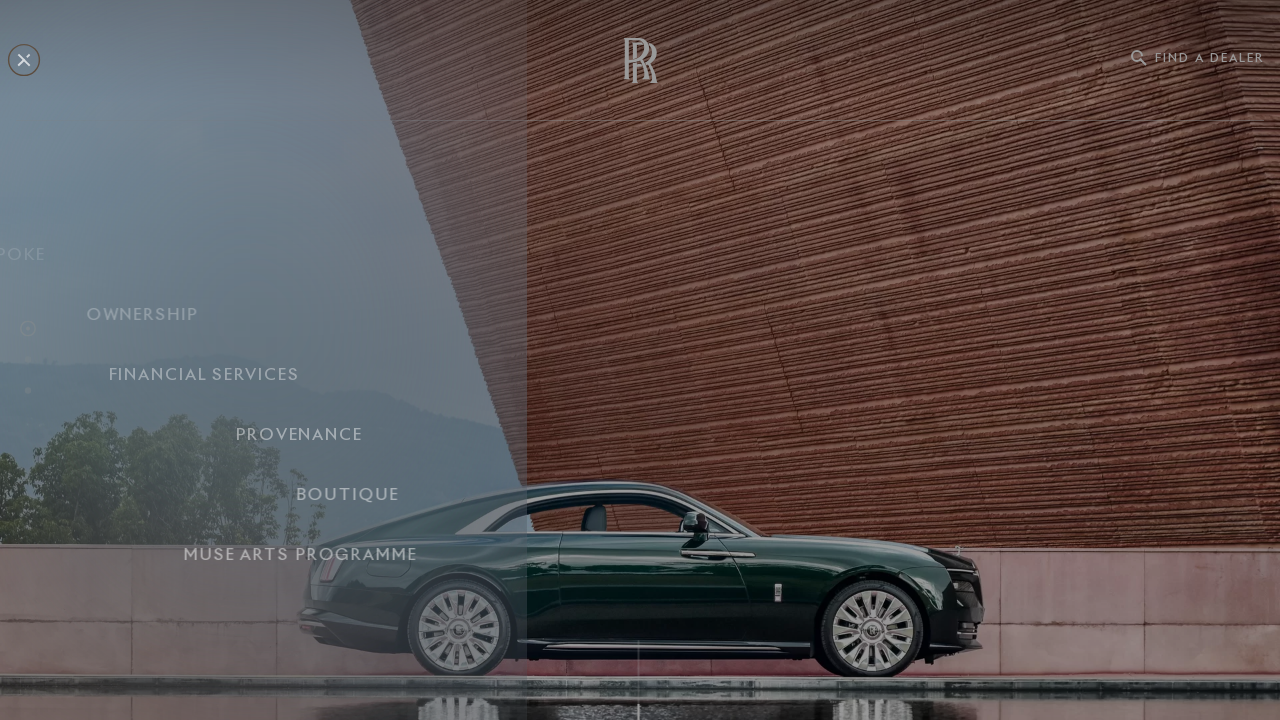

Waited 1 second for menu animation to complete
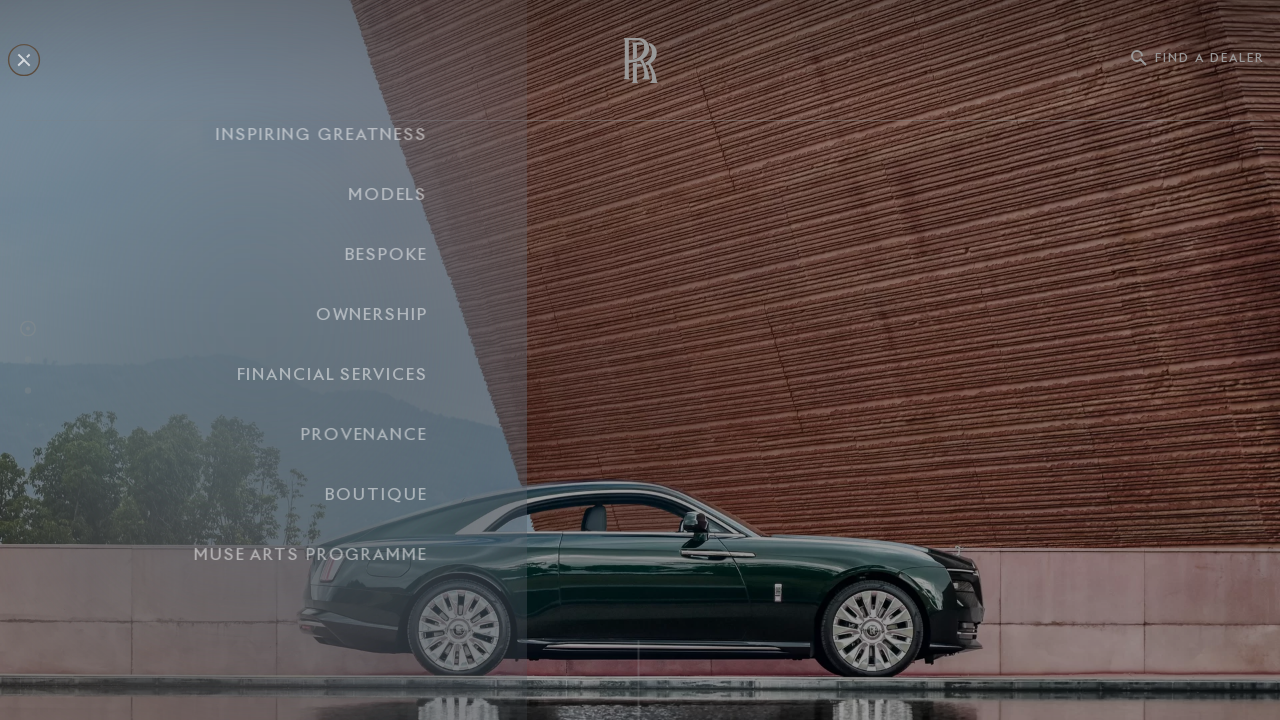

Clicked Models button in navigation menu at (388, 195) on div.rrmc-scrollhide > div:nth-child(2) > button > span:text('Models')
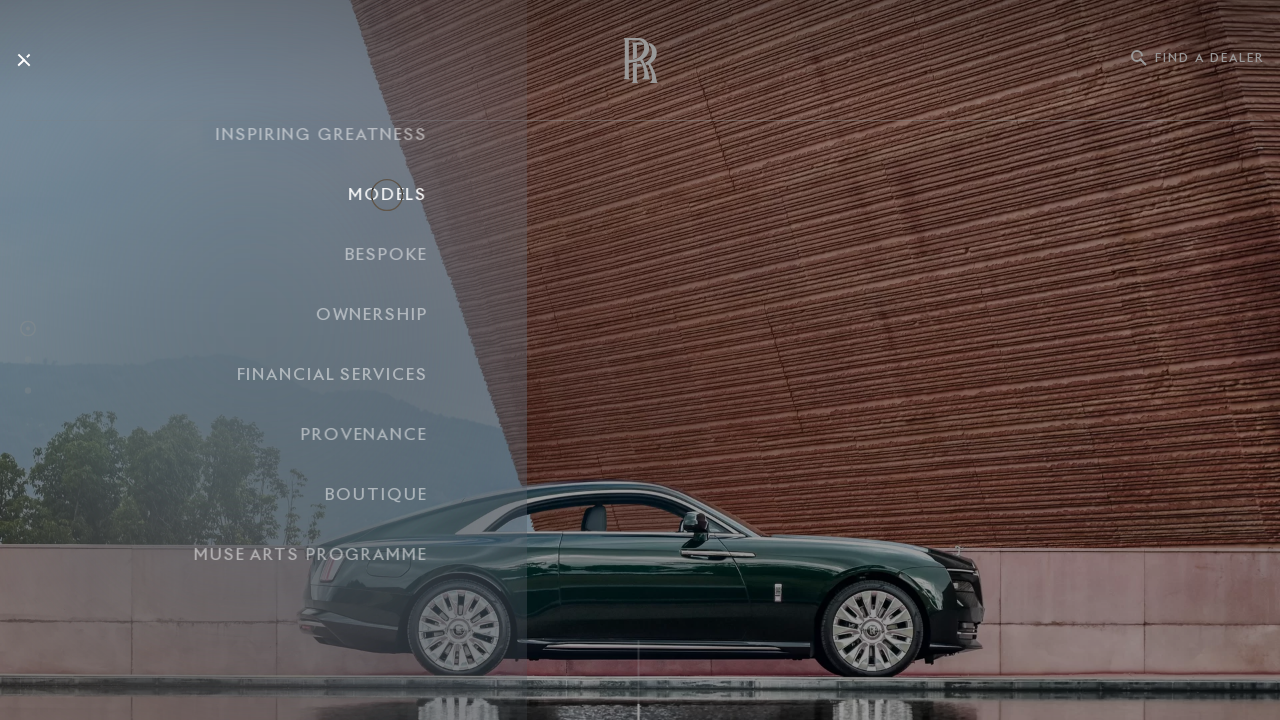

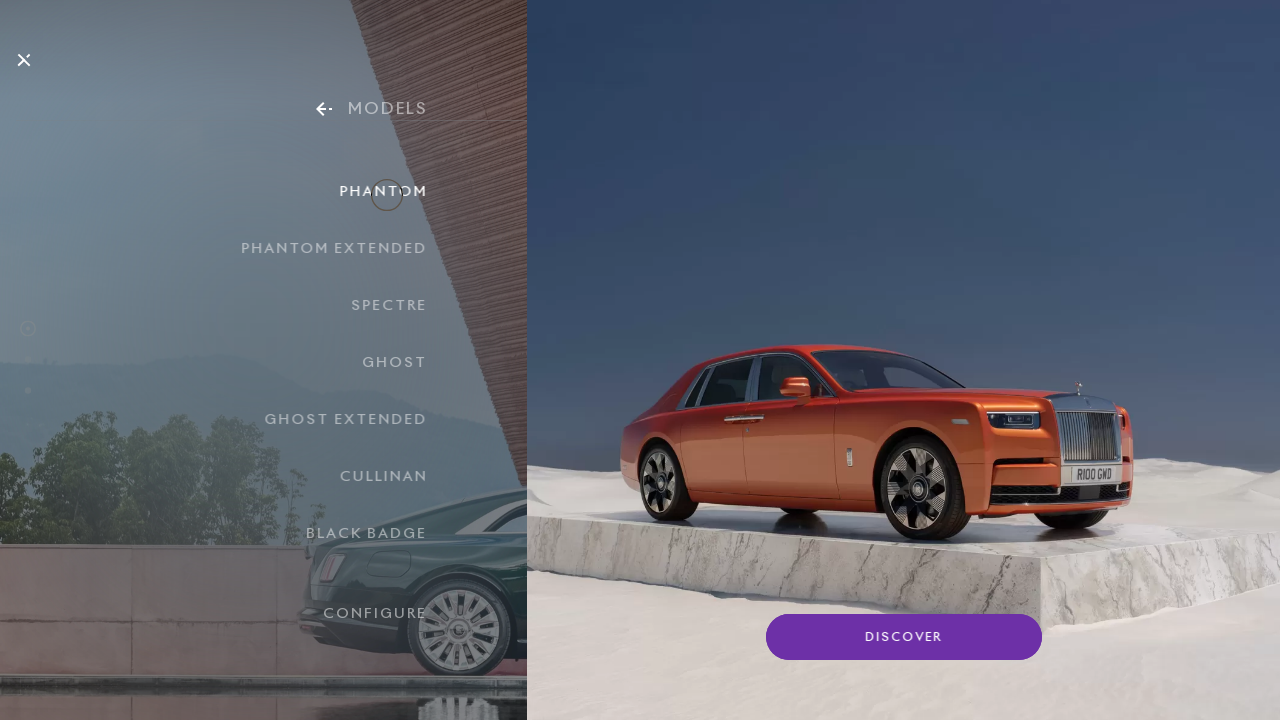